Checks that the homepage has a proper heading structure with one h1 tag and multiple headings for content hierarchy

Starting URL: https://www.rudhirsetu.org

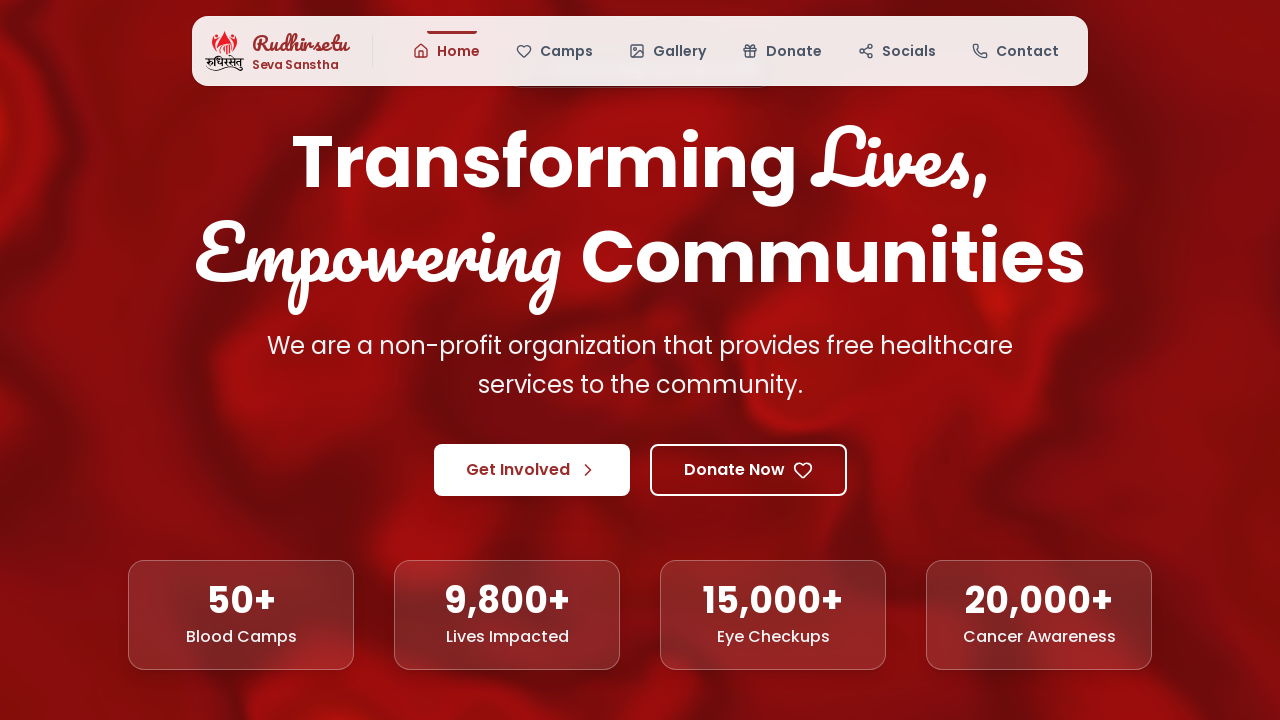

Waited for h1 heading to load
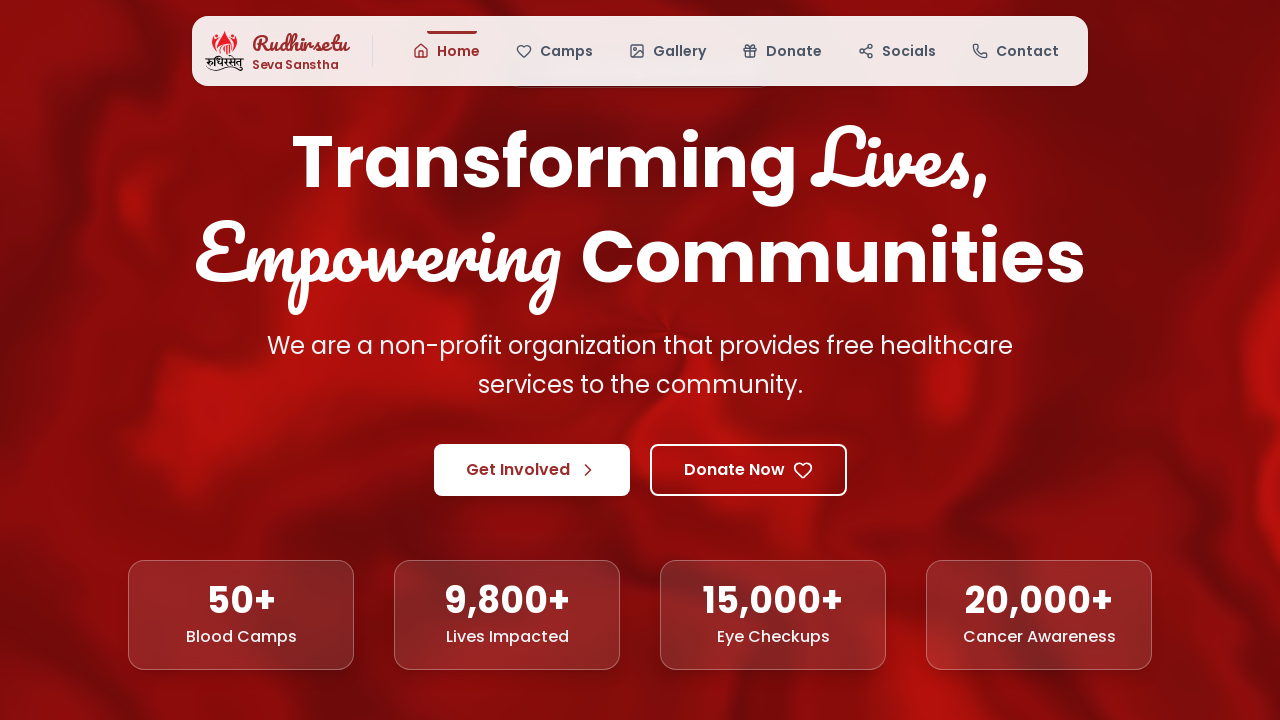

Waited for h2 heading to load
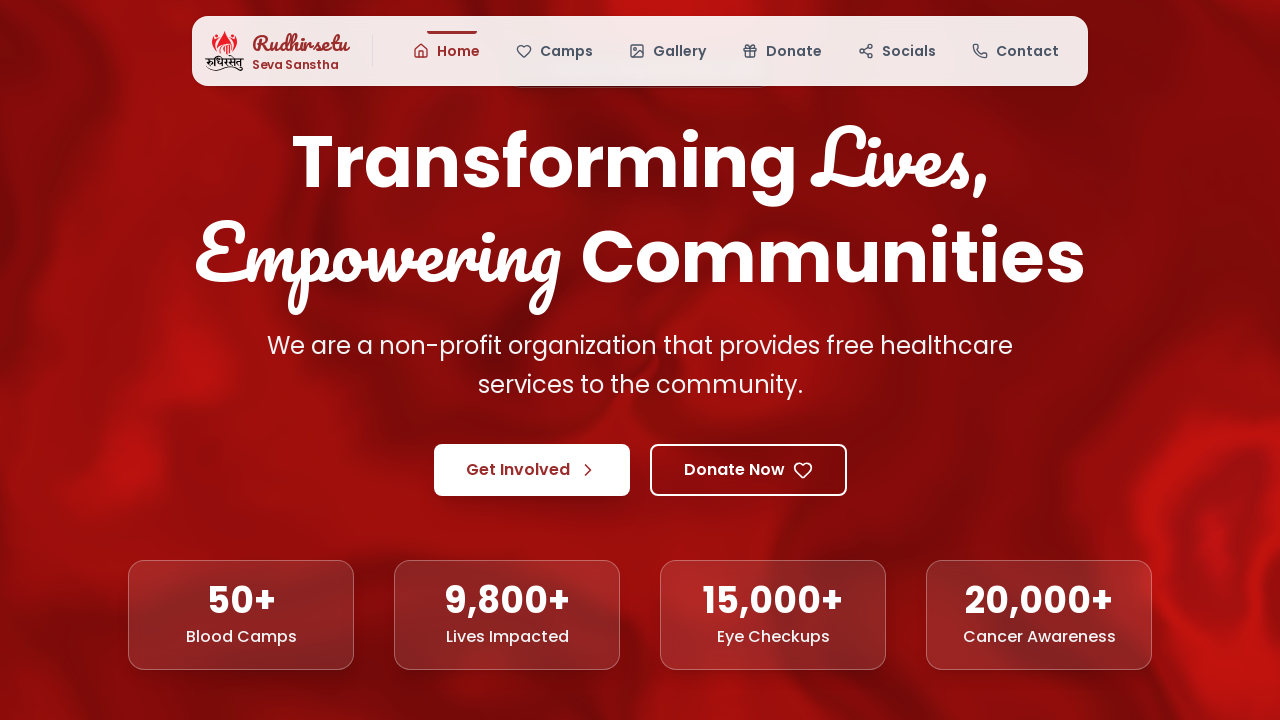

Counted h1 headings: 1 found
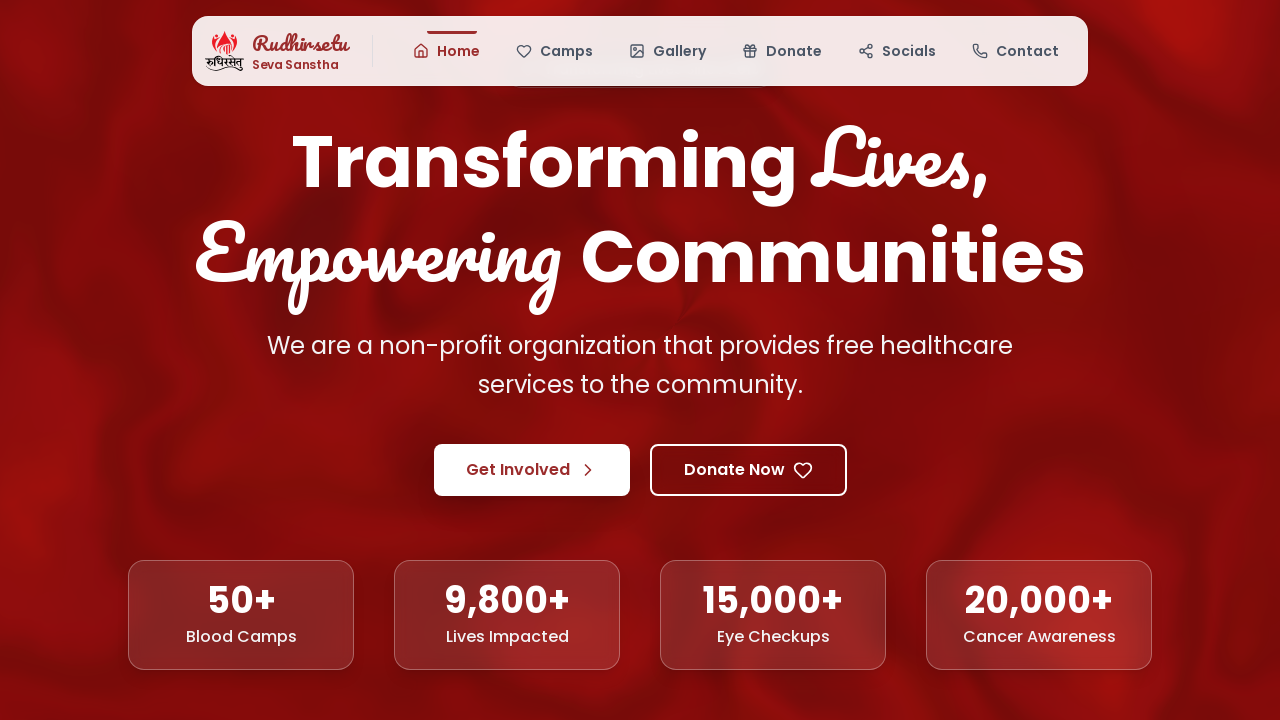

Verified that exactly one h1 tag exists on the homepage
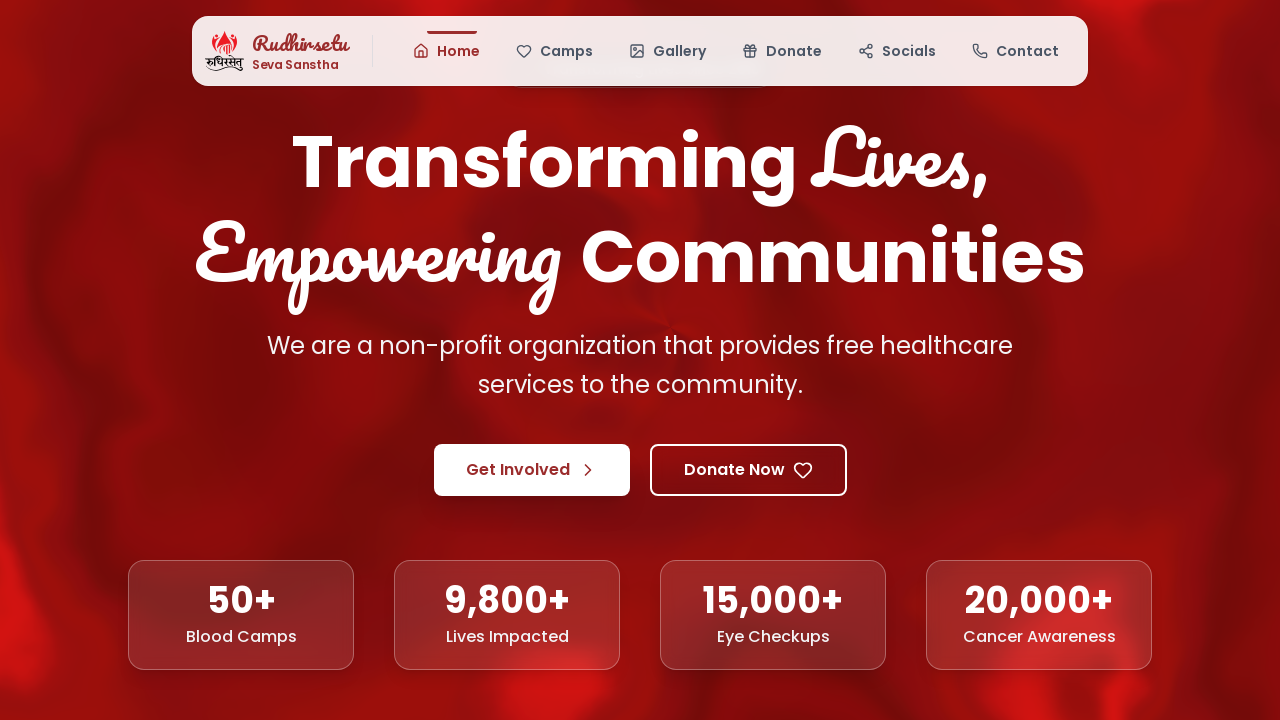

Counted all heading levels: h1=1, h2=5, h3=15, h4=0, h5=0, h6=0, total=21
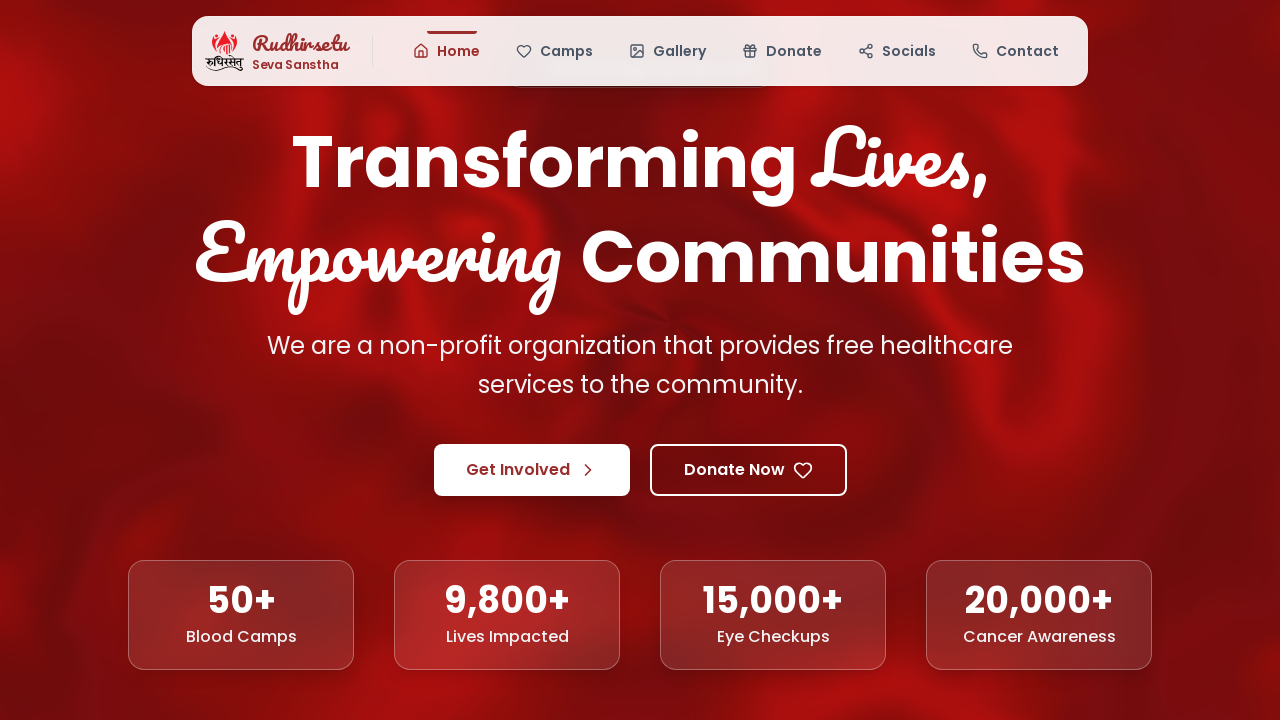

Verified that multiple headings exist for proper content hierarchy
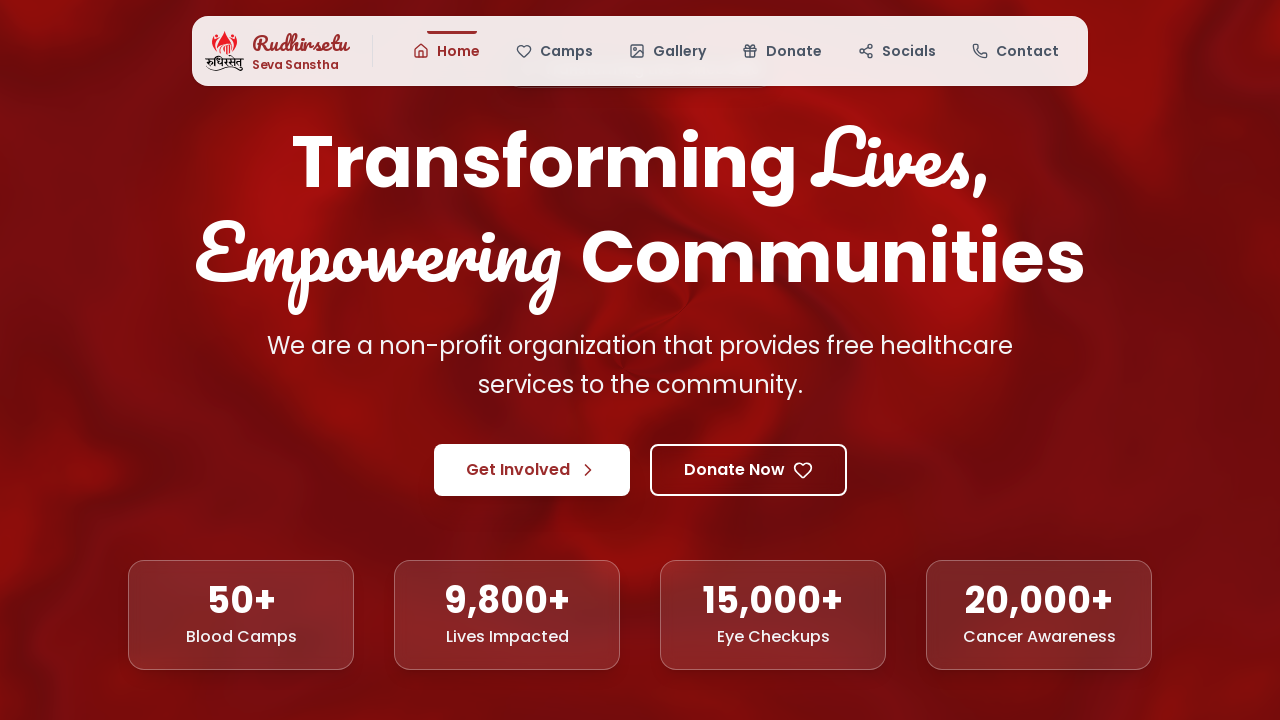

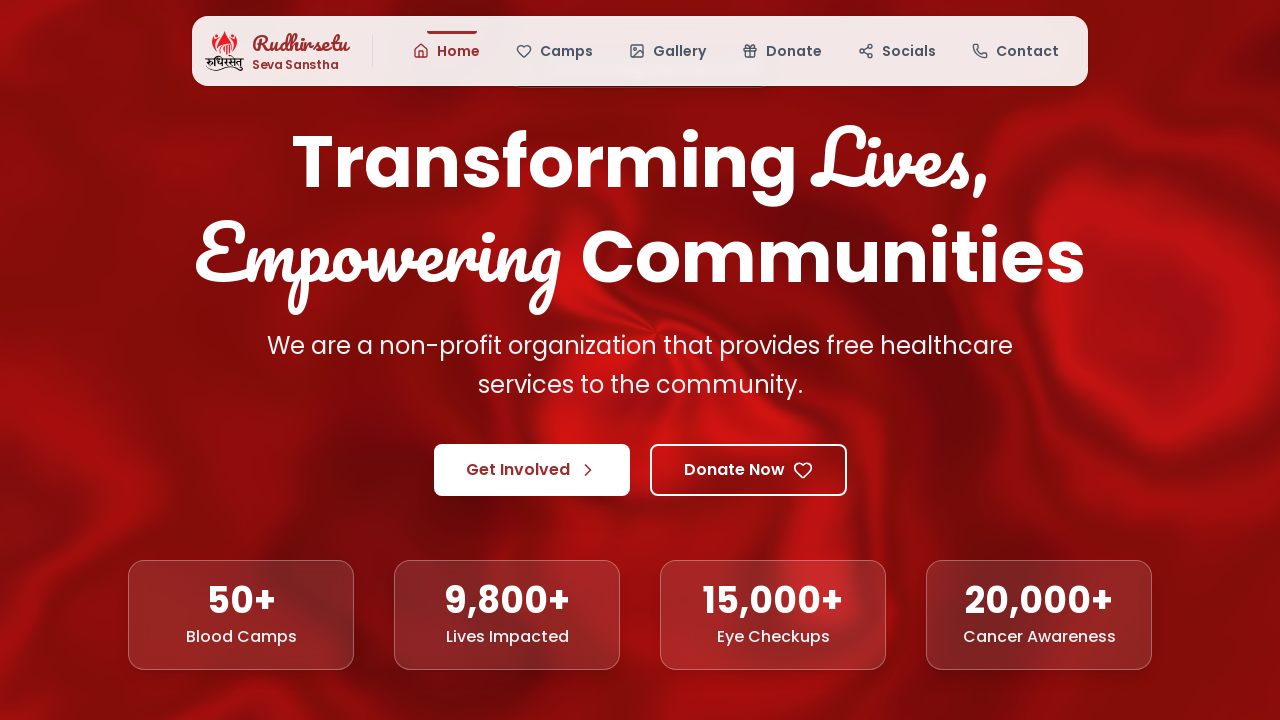